Tests JavaScript alert handling by clicking a button that triggers an alert and accepting it

Starting URL: https://the-internet.herokuapp.com/javascript_alerts

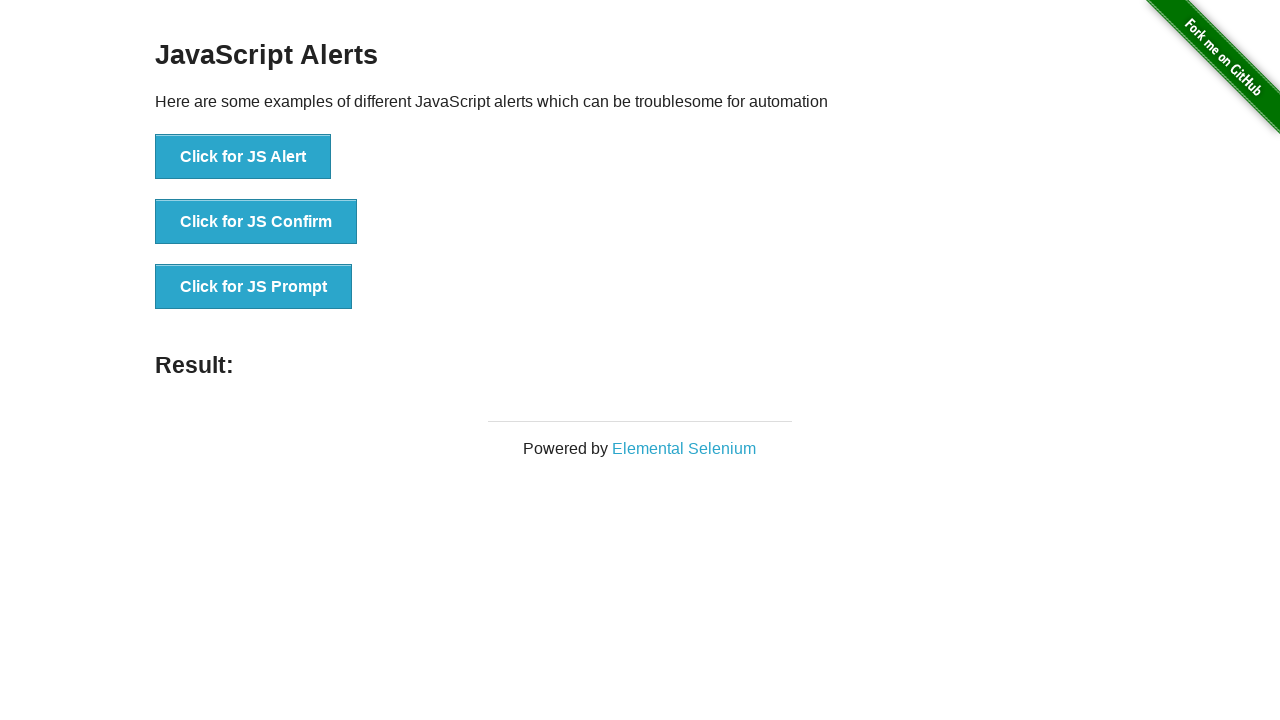

Clicked button to trigger JavaScript alert at (243, 157) on button[onclick='jsAlert()']
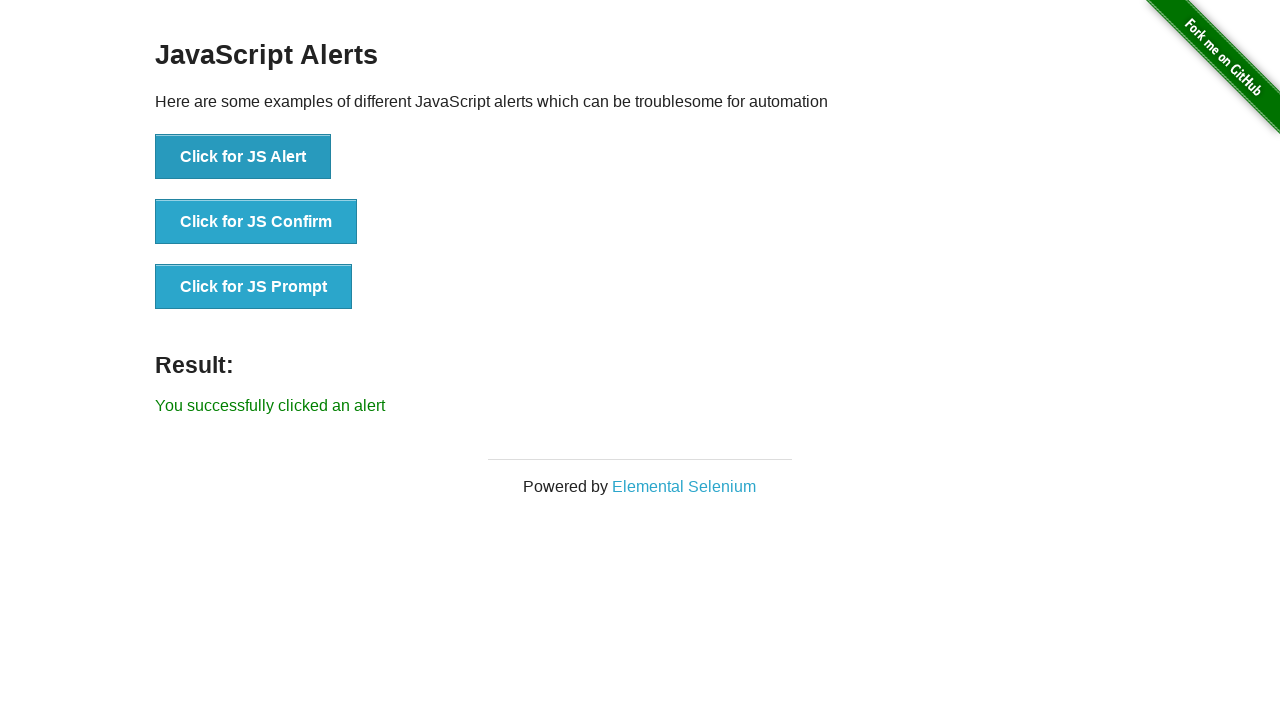

Set up dialog handler to accept alerts
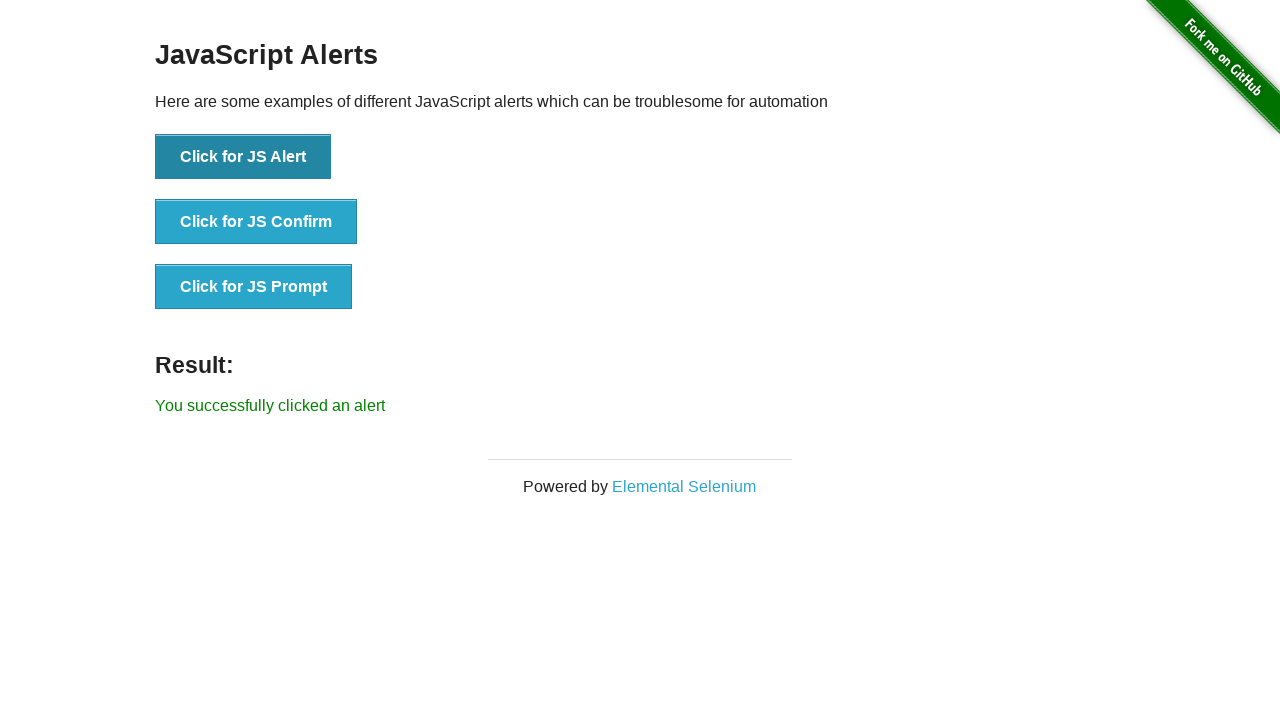

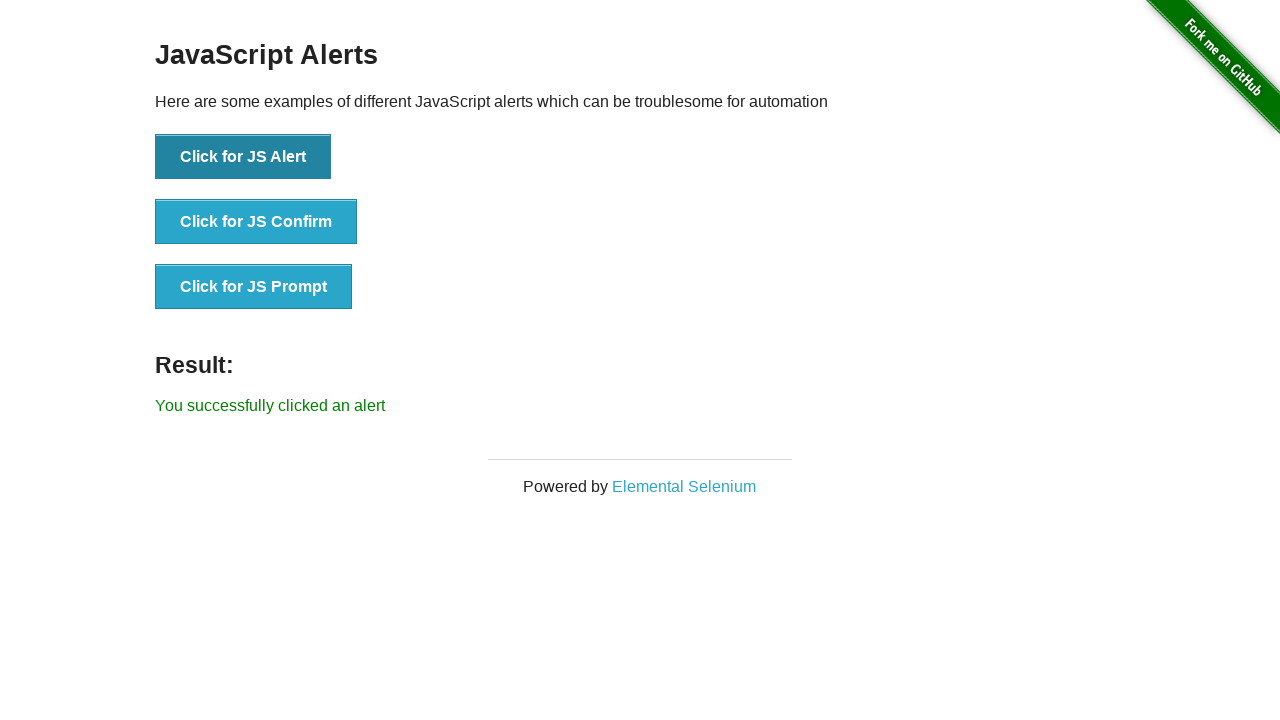